Tests drag and drop functionality on the DemoQA droppable page by dragging an element to a drop target using coordinate-based movement

Starting URL: https://demoqa.com/droppable

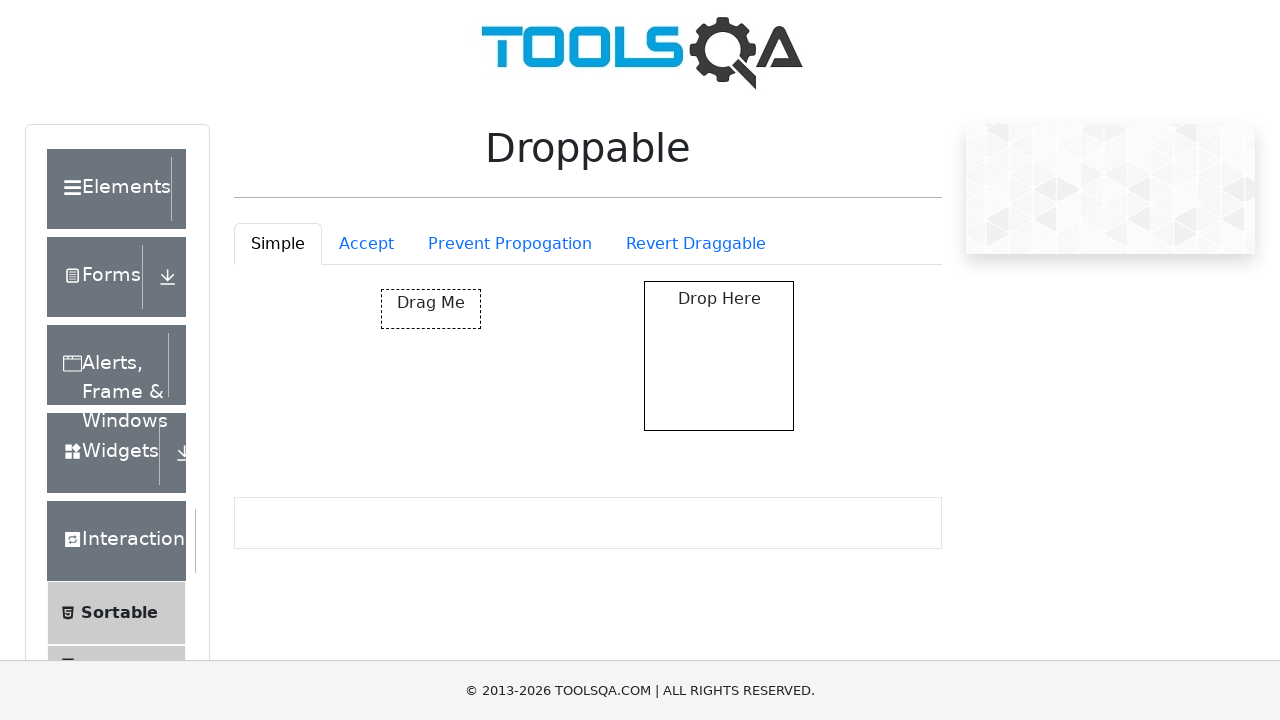

Draggable element loaded and visible
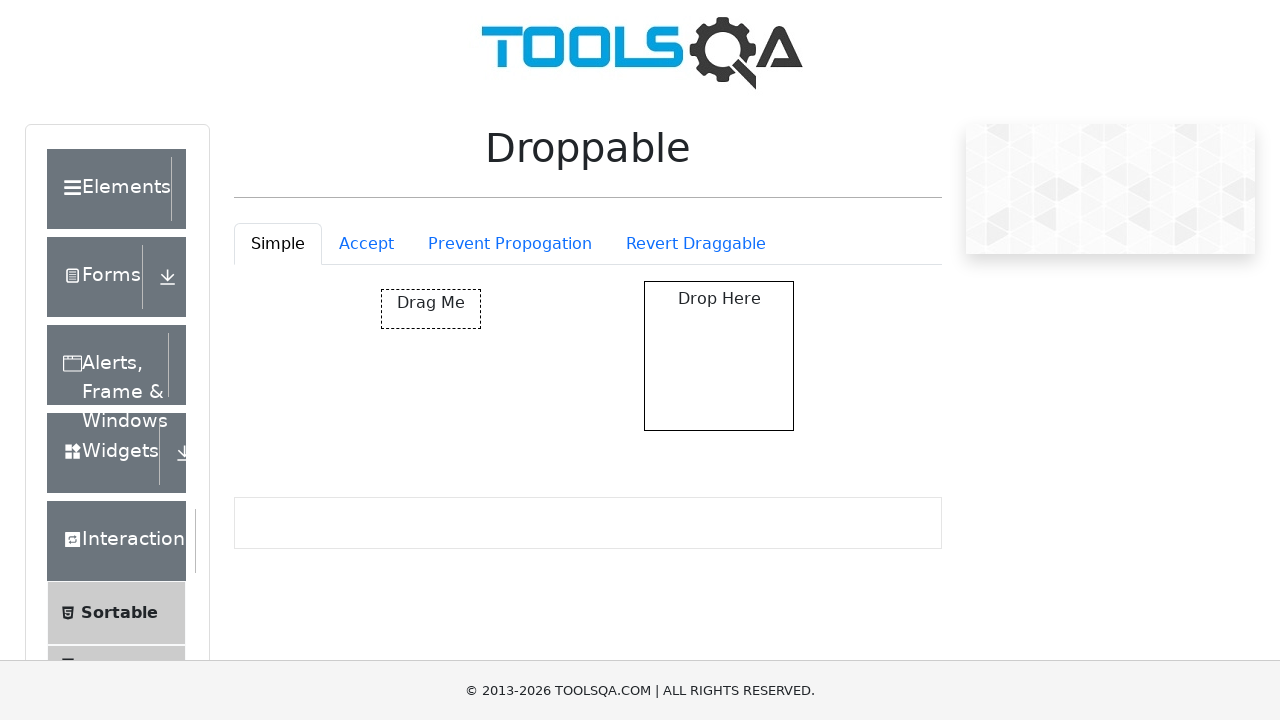

Dragged element to drop target using coordinate-based movement at (719, 356)
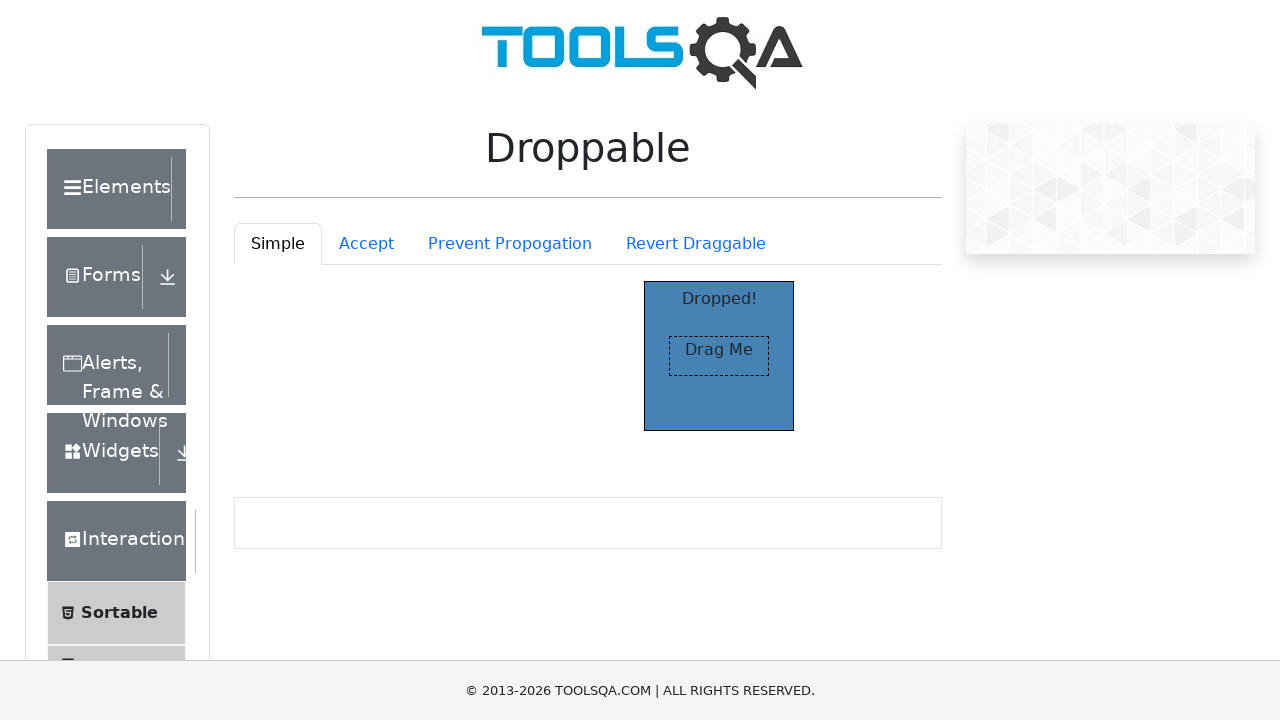

Verified drop was successful - droppable element now displays 'Dropped!'
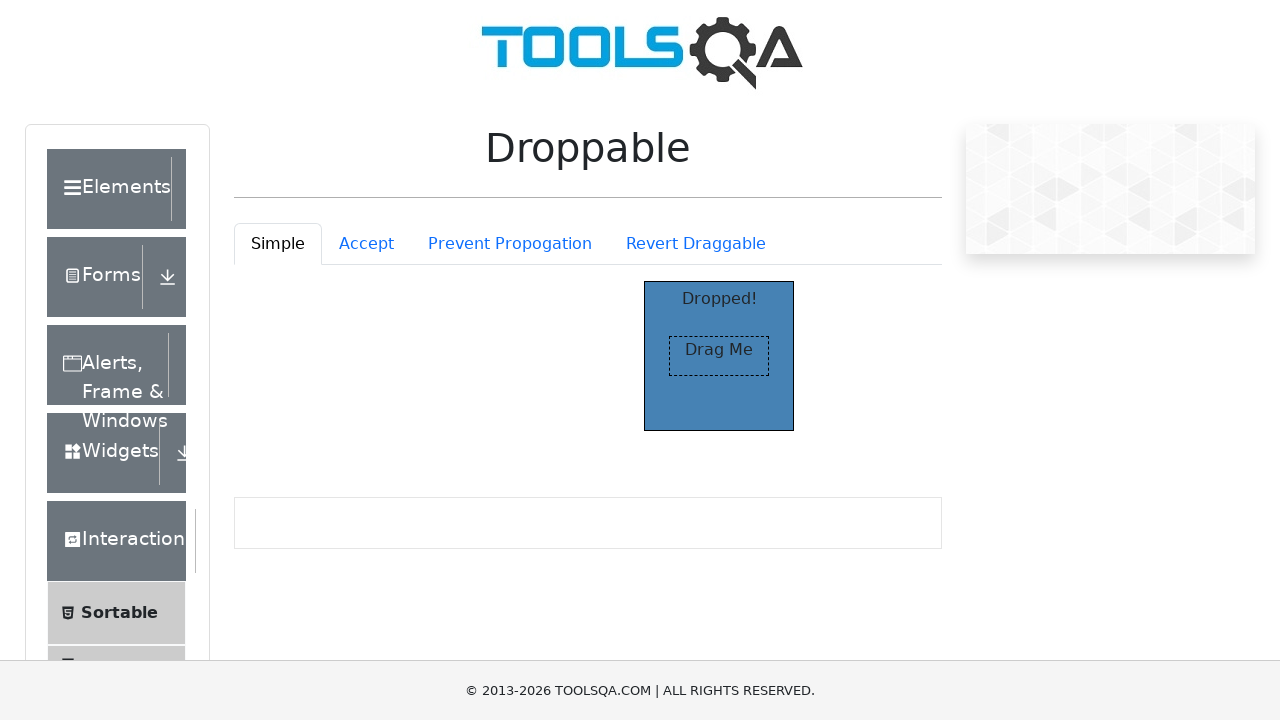

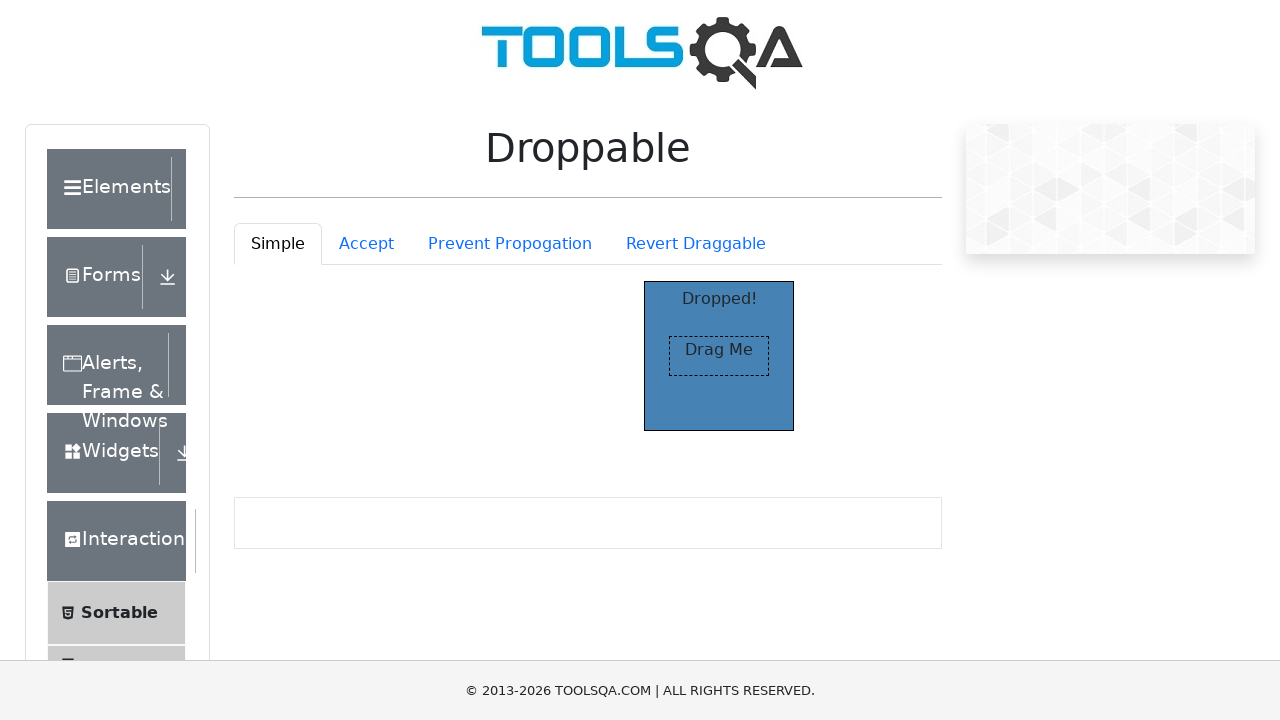